Tests element visibility by hiding and showing an input field using buttons

Starting URL: https://codenboxautomationlab.com/practice/

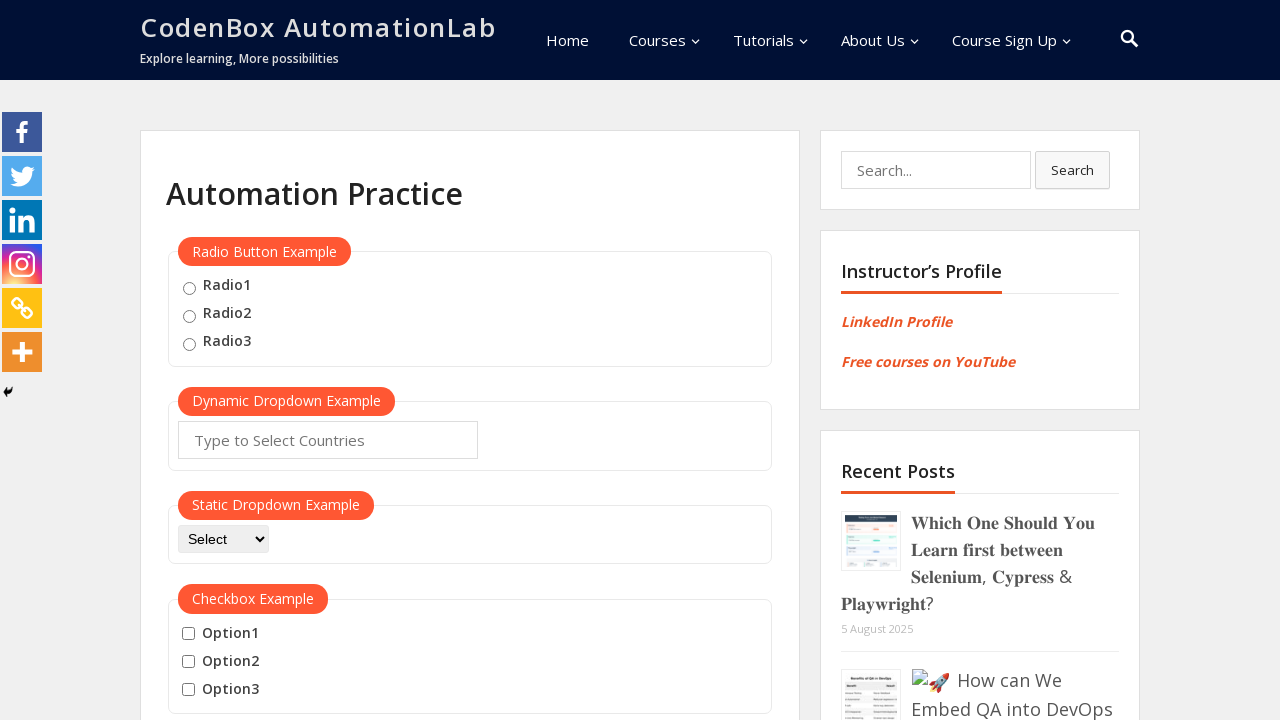

Clicked hide button to hide the input field at (208, 360) on #hide-textbox
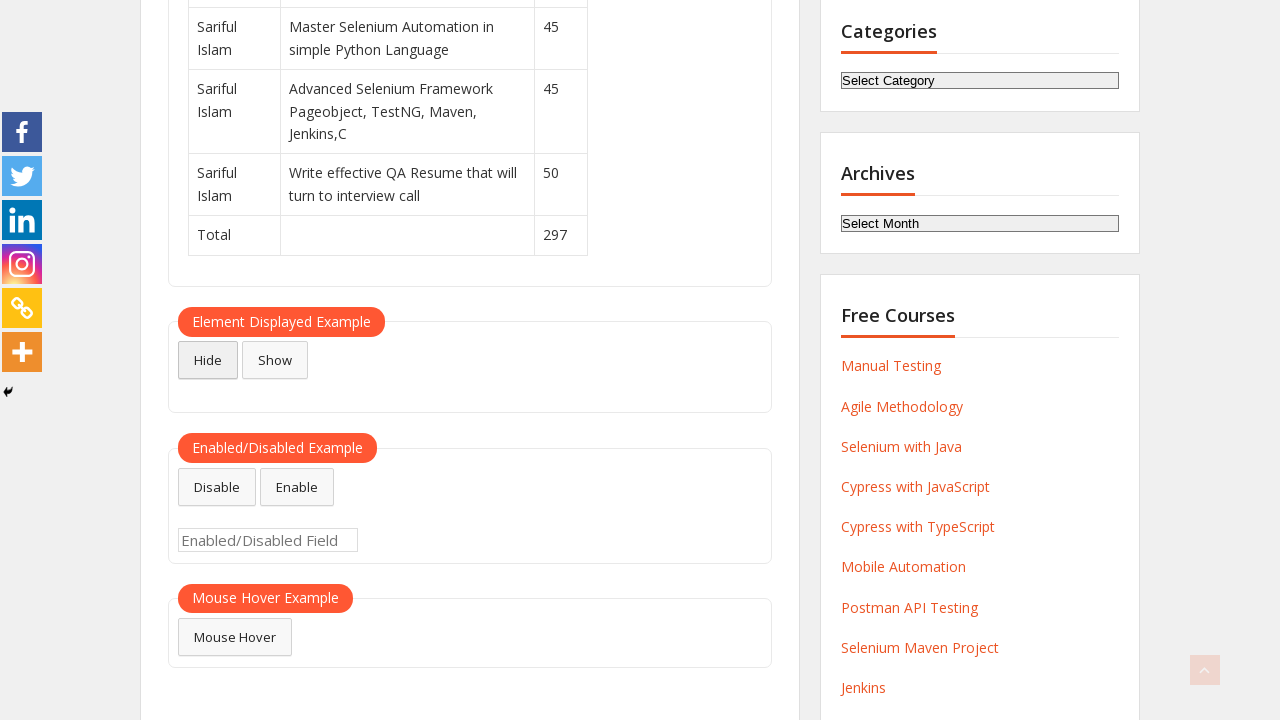

Waited 3 seconds for element to be hidden
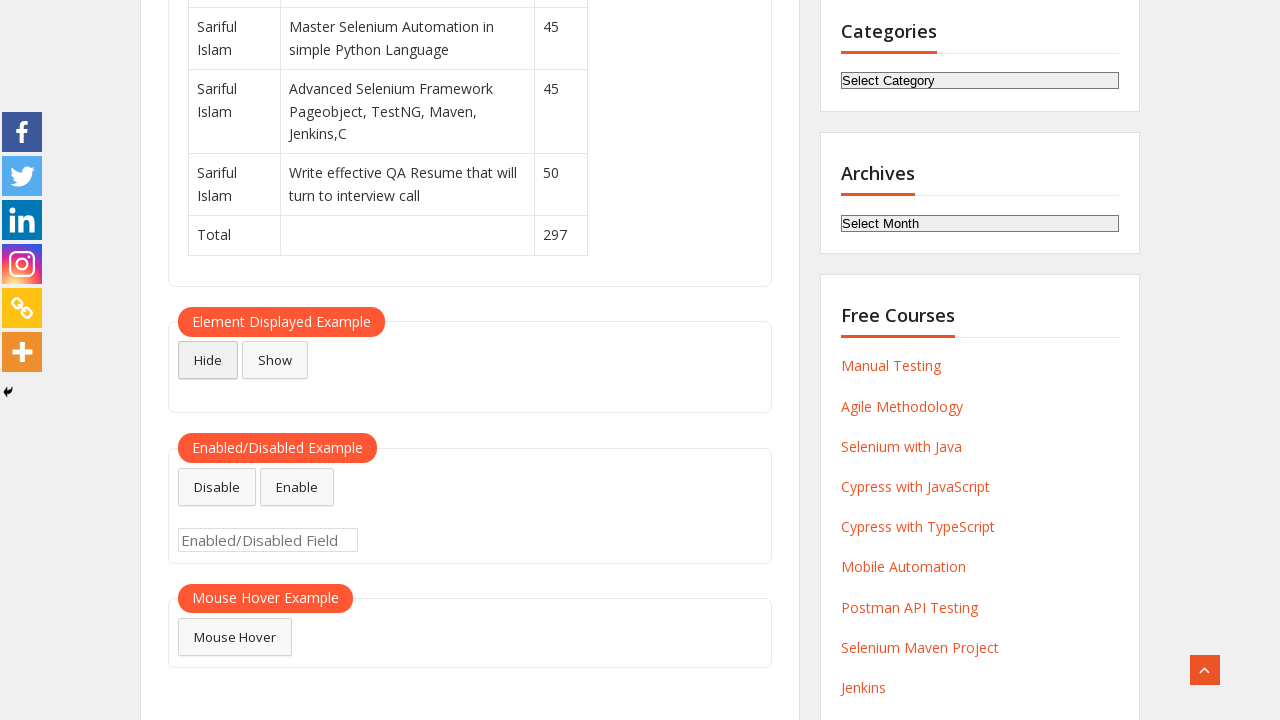

Clicked show button to display the input field at (275, 360) on #show-textbox
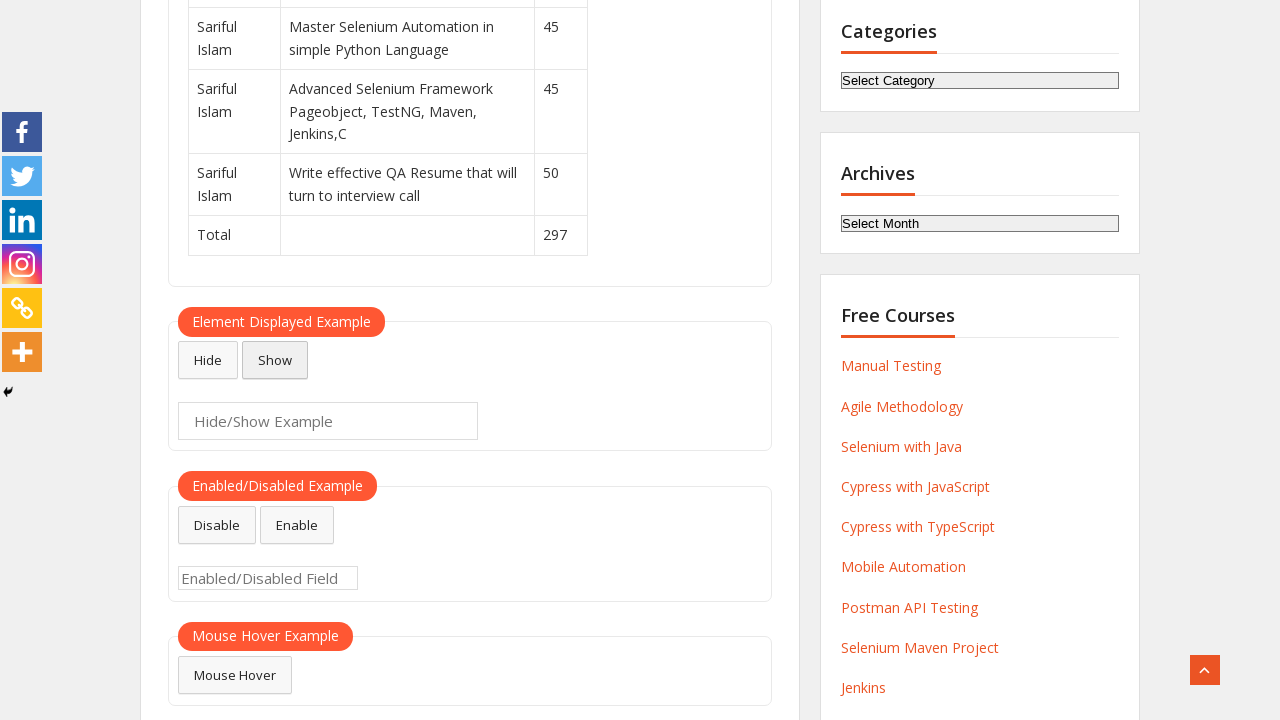

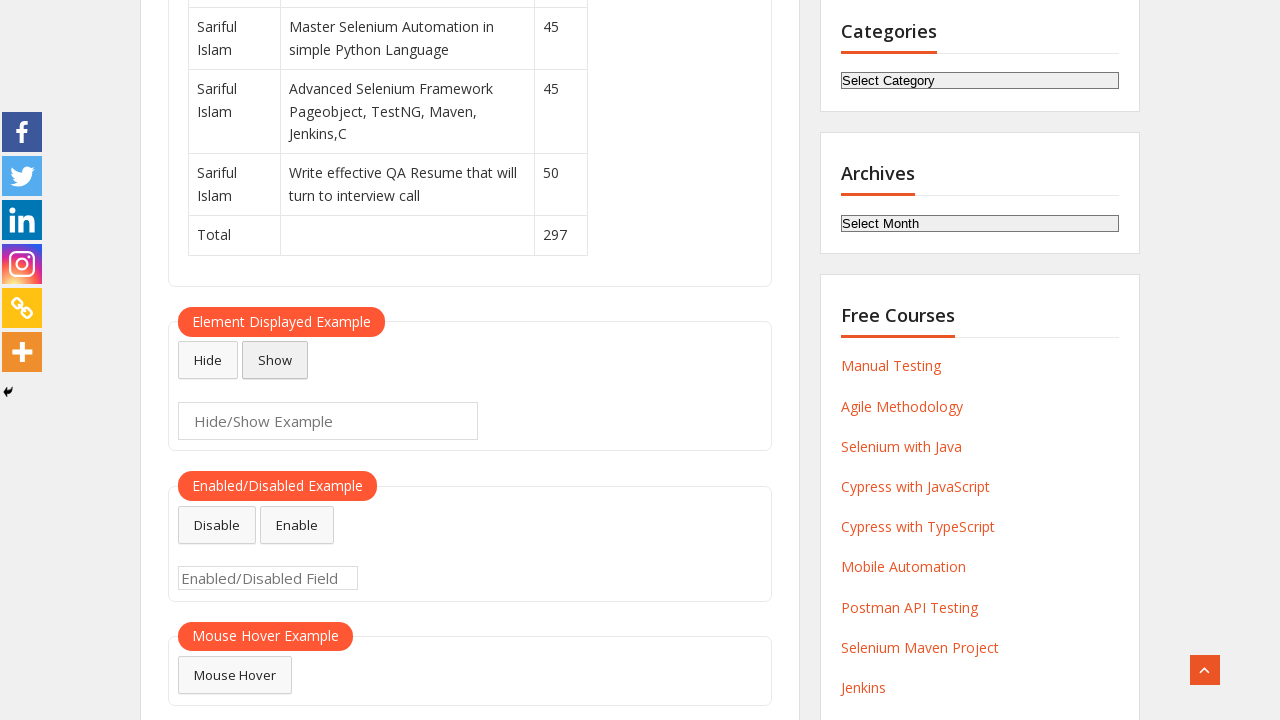